Tests a horizontal slider by dragging it from minimum to maximum value using mouse actions and verifies the value changes correctly.

Starting URL: https://the-internet.herokuapp.com/horizontal_slider

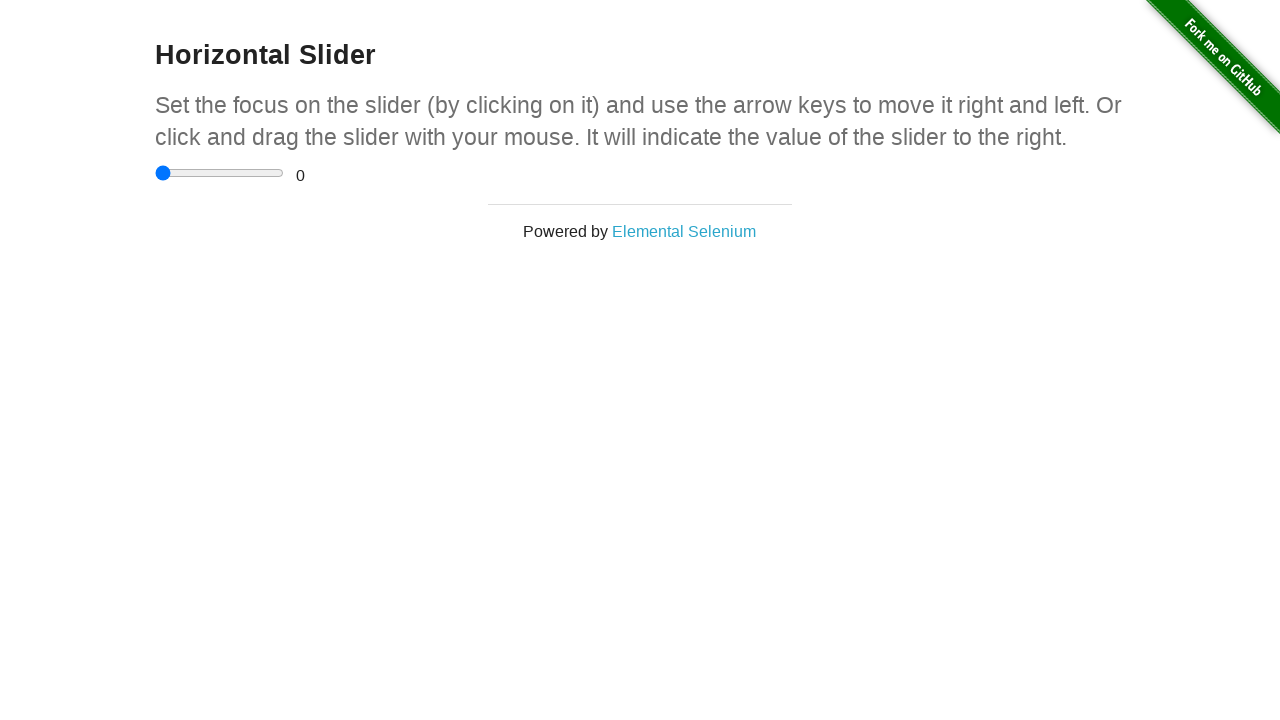

Located the horizontal slider element
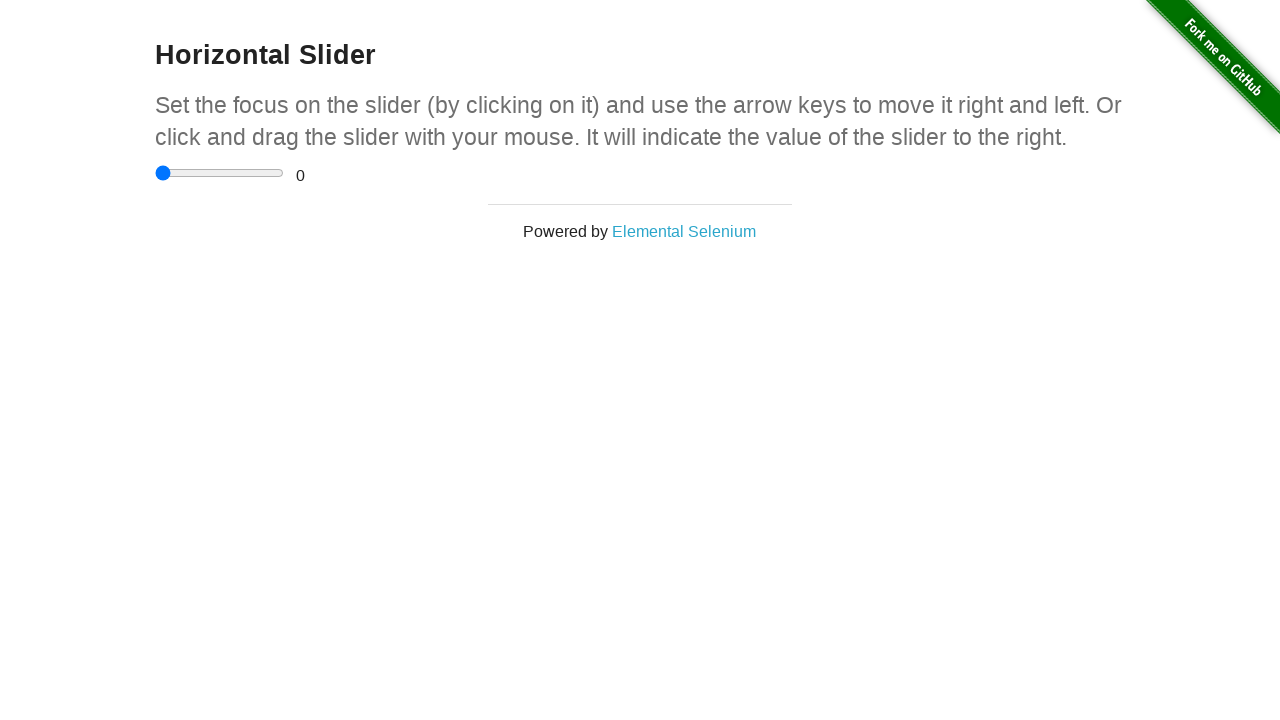

Slider became visible
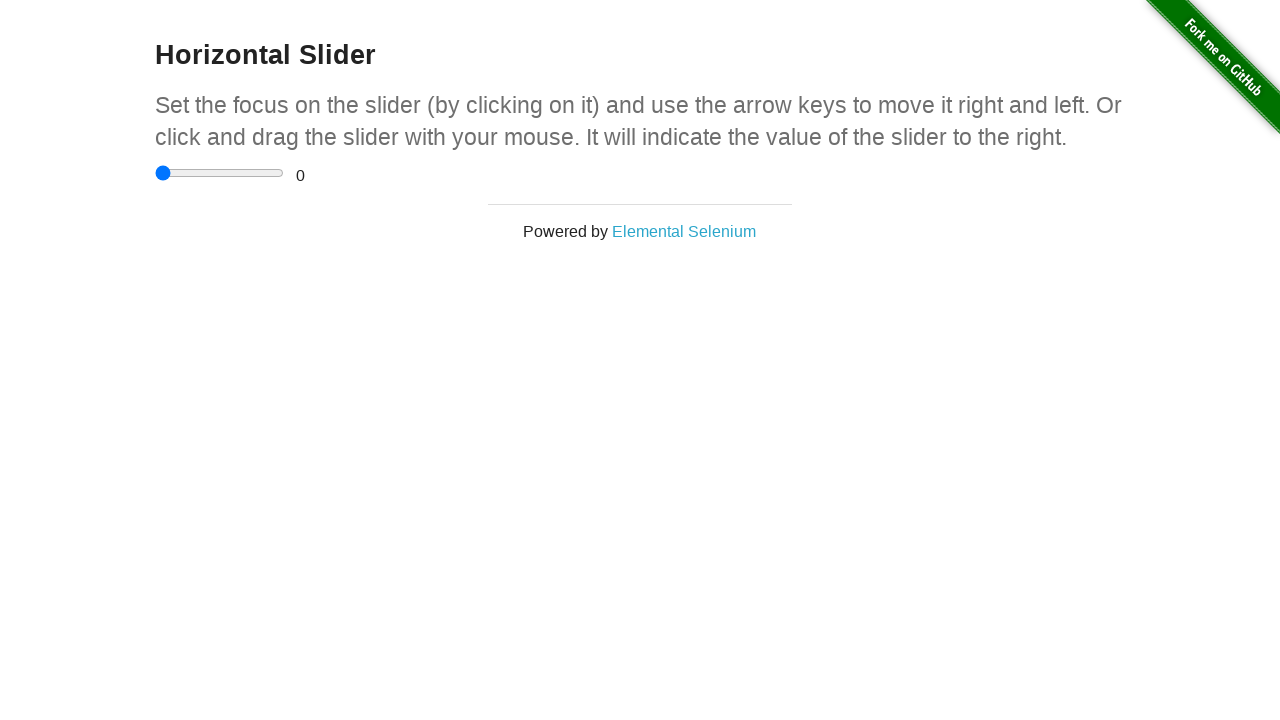

Retrieved initial slider value: 0
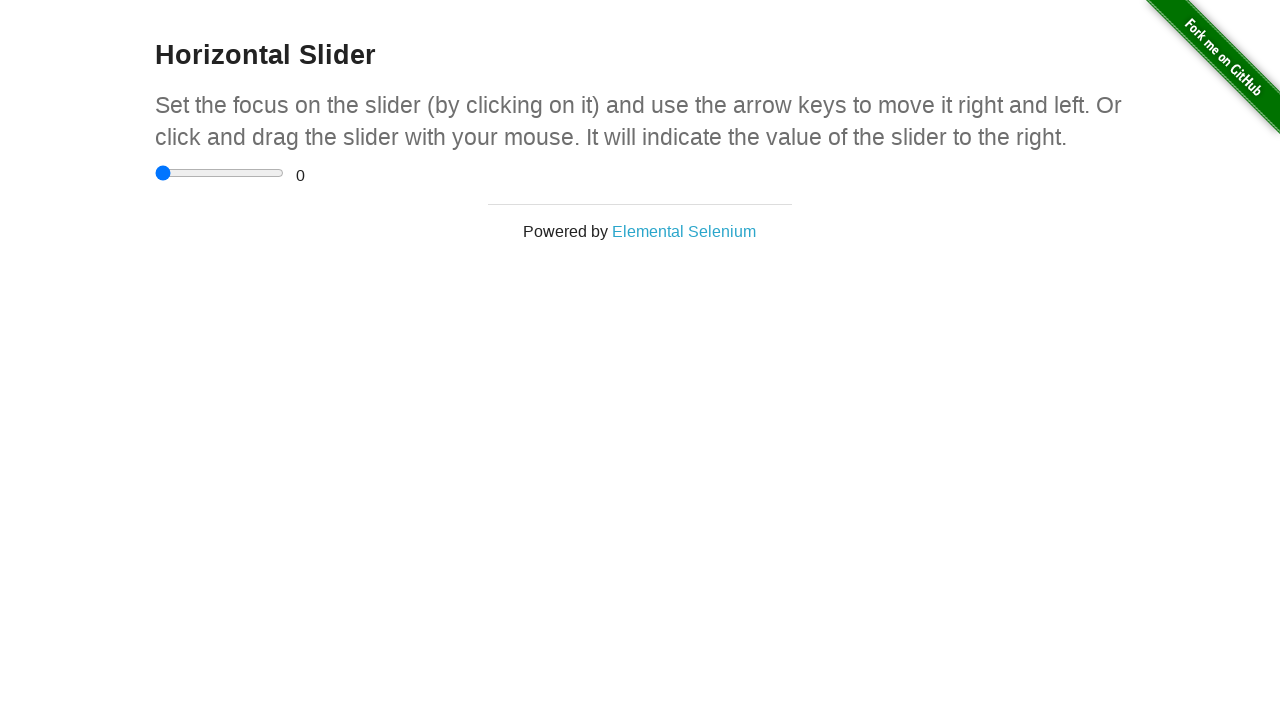

Calculated slider bounding box for drag operation
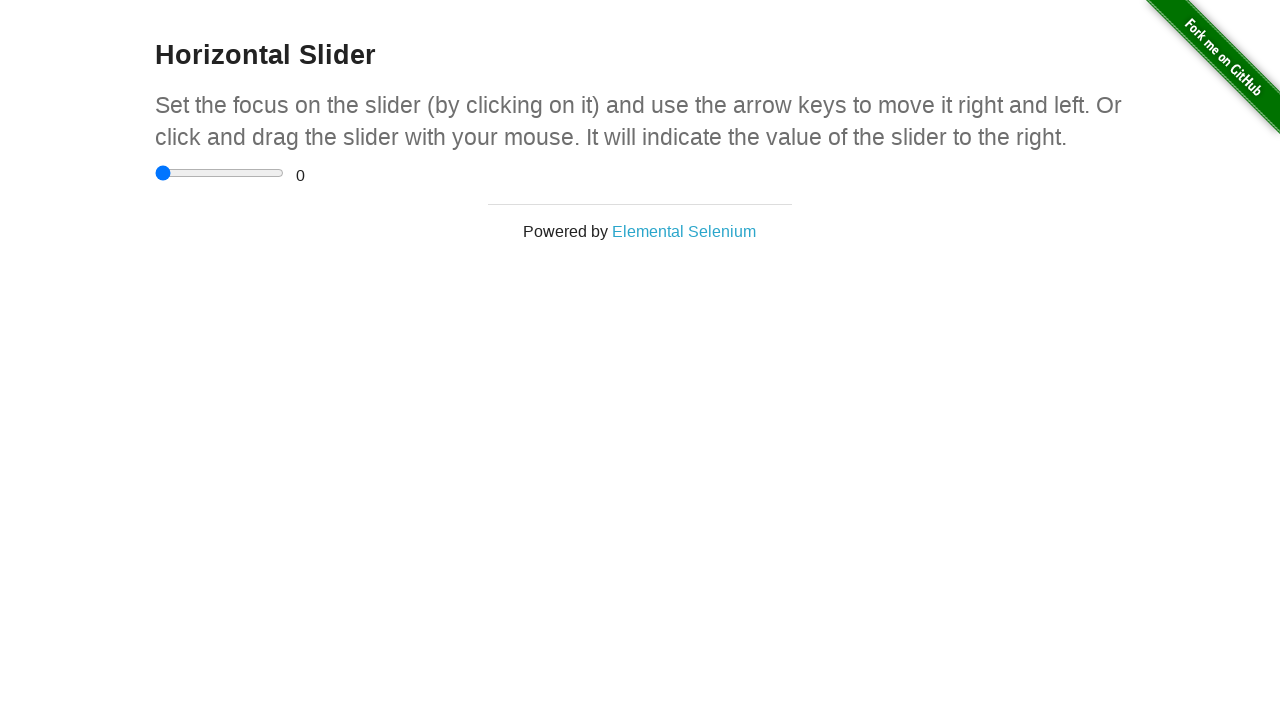

Moved mouse to starting position on slider at (165, 173)
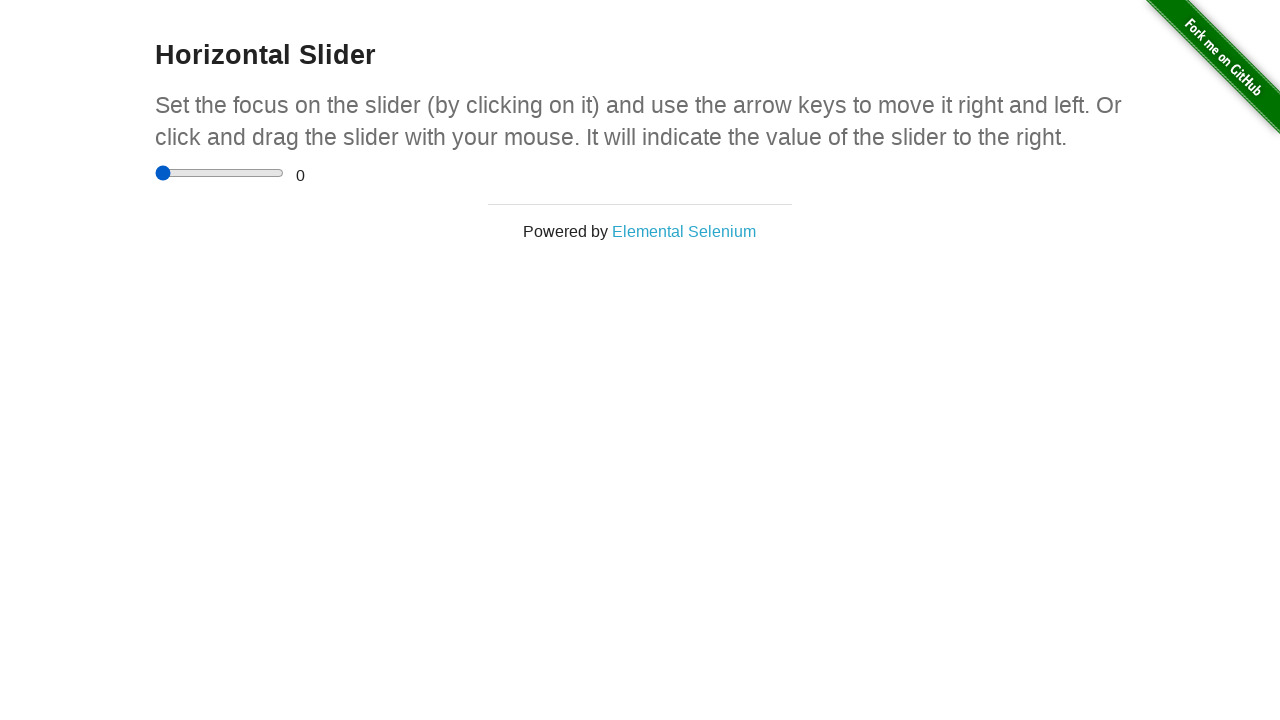

Pressed down mouse button on slider at (165, 173)
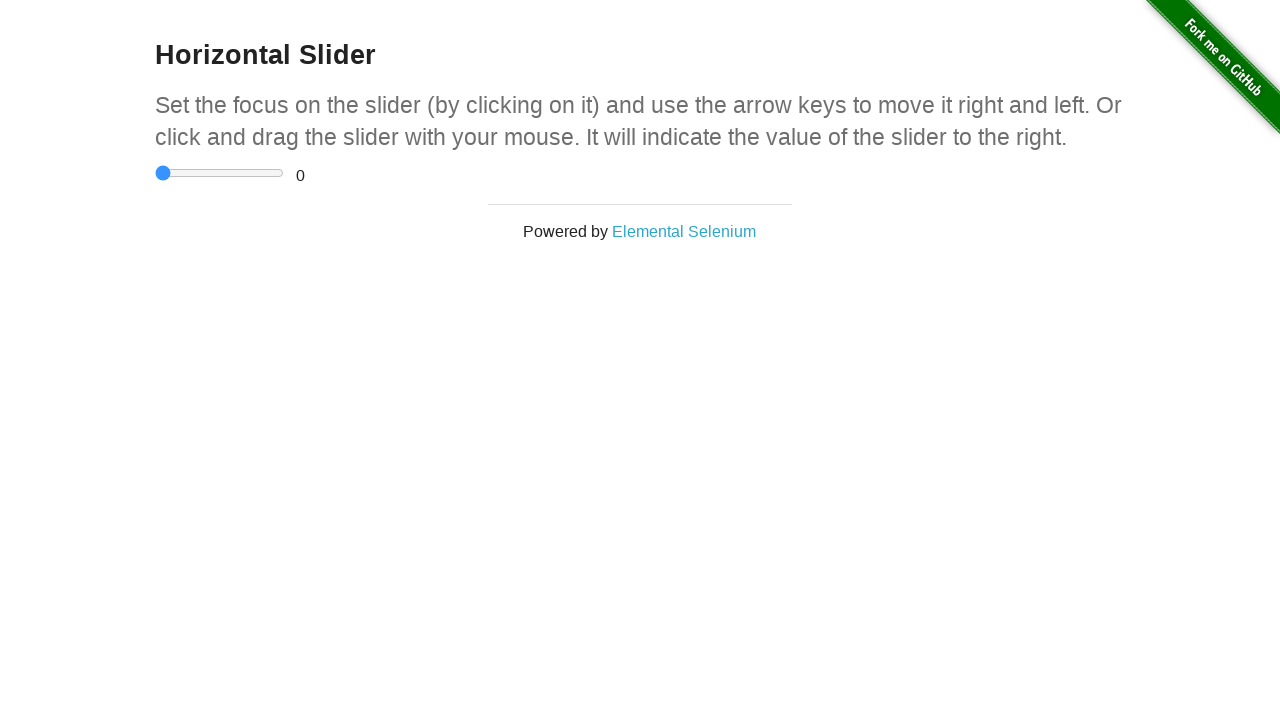

Dragged slider to the right edge (maximum position) at (284, 173)
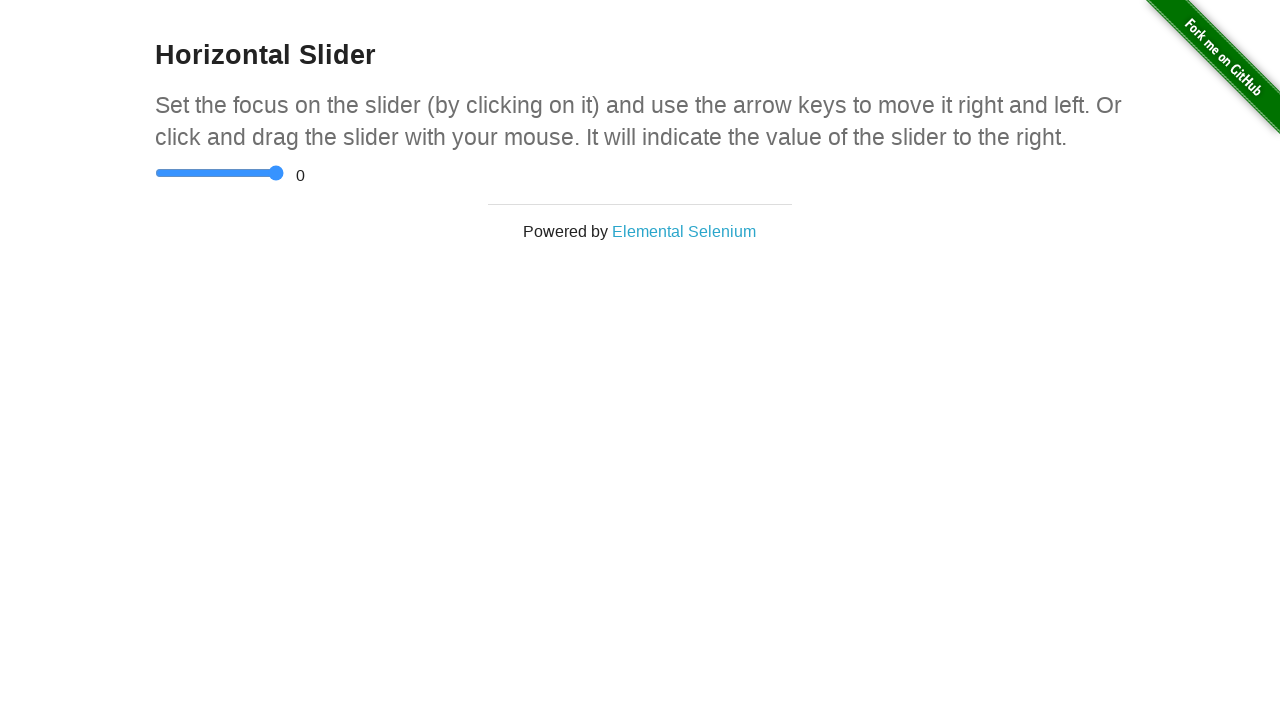

Released mouse button to complete drag at (284, 173)
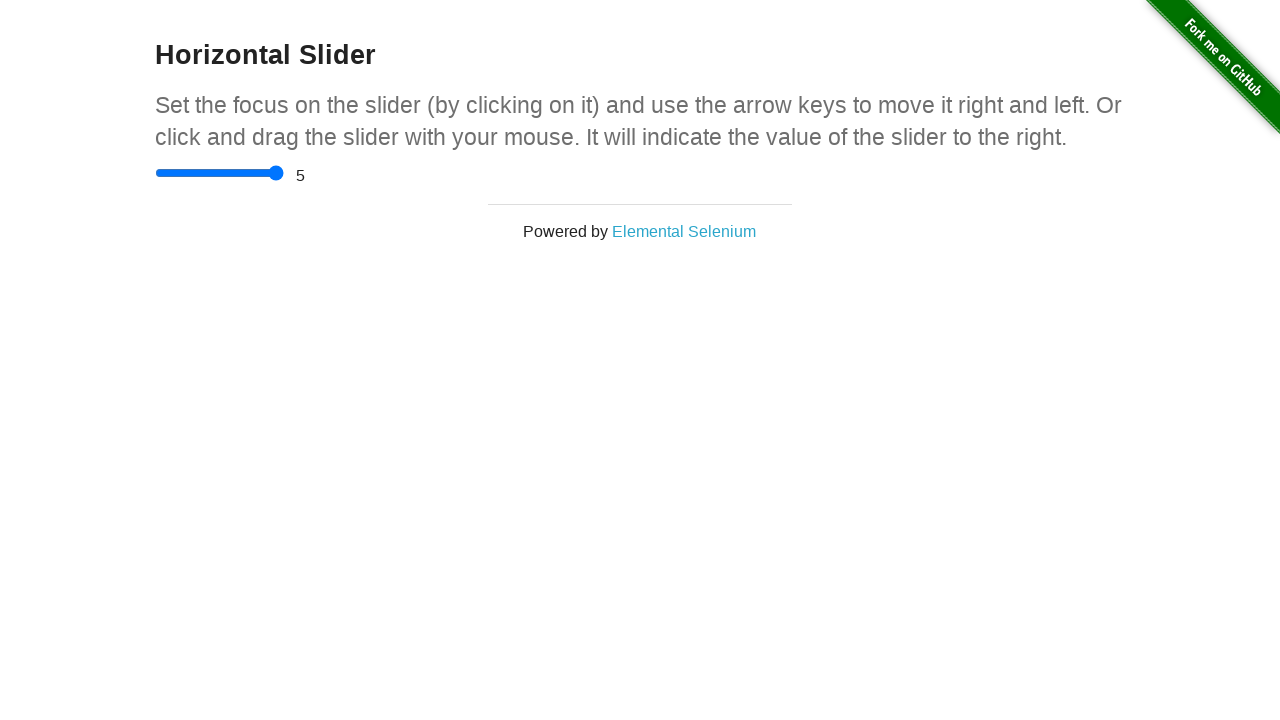

Waited for slider value to update
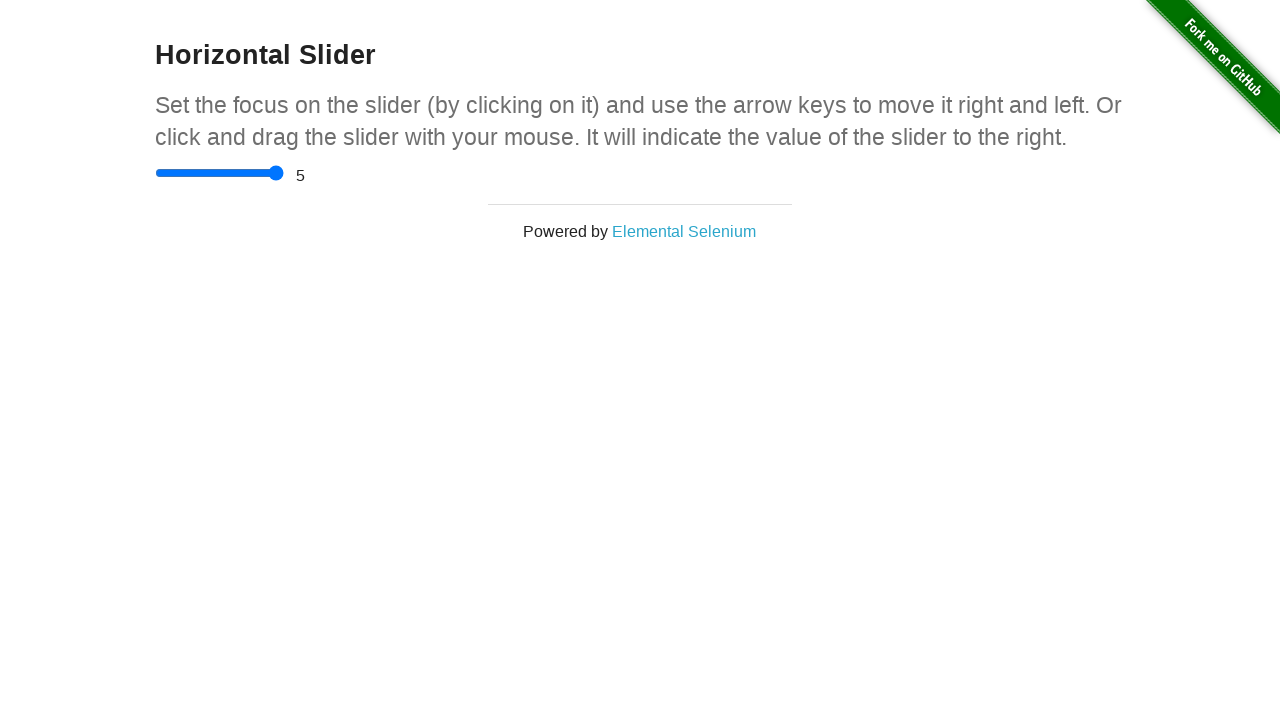

Retrieved final slider value: 5
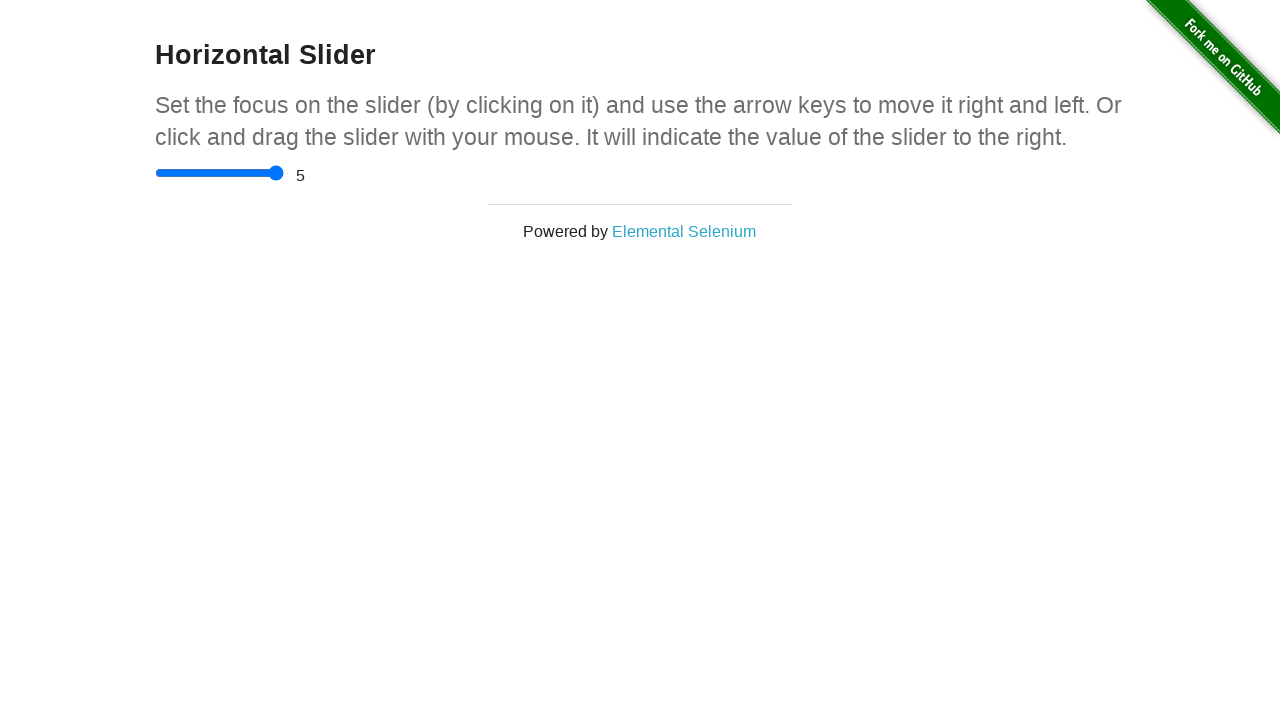

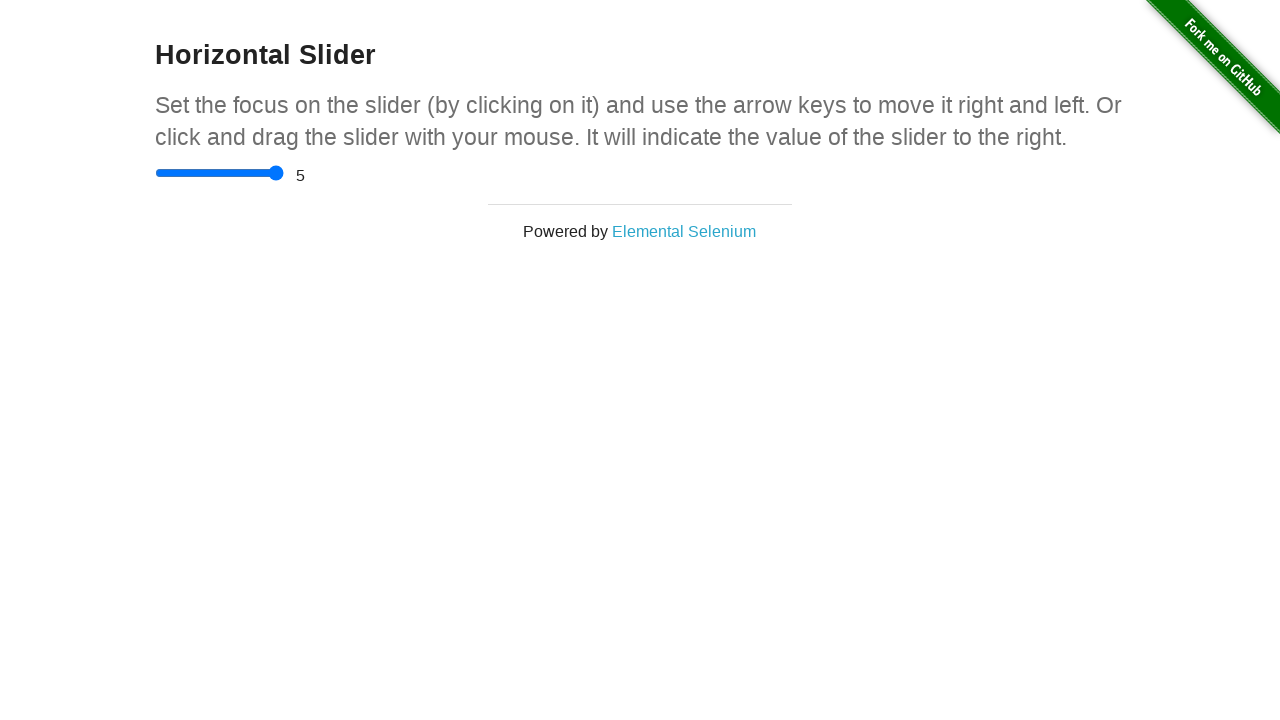